Navigates to The Pershing Rifles Group page and verifies product names are displayed

Starting URL: https://www.glendale.com

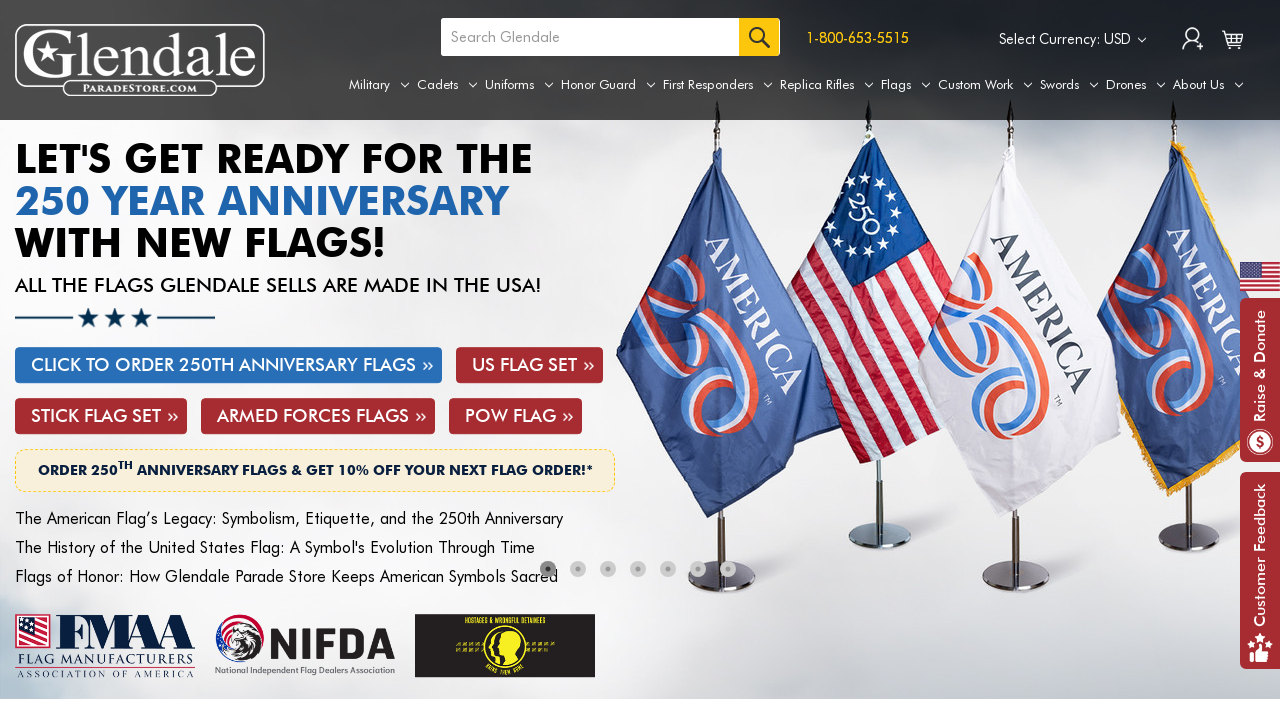

Navigated to https://www.glendale.com
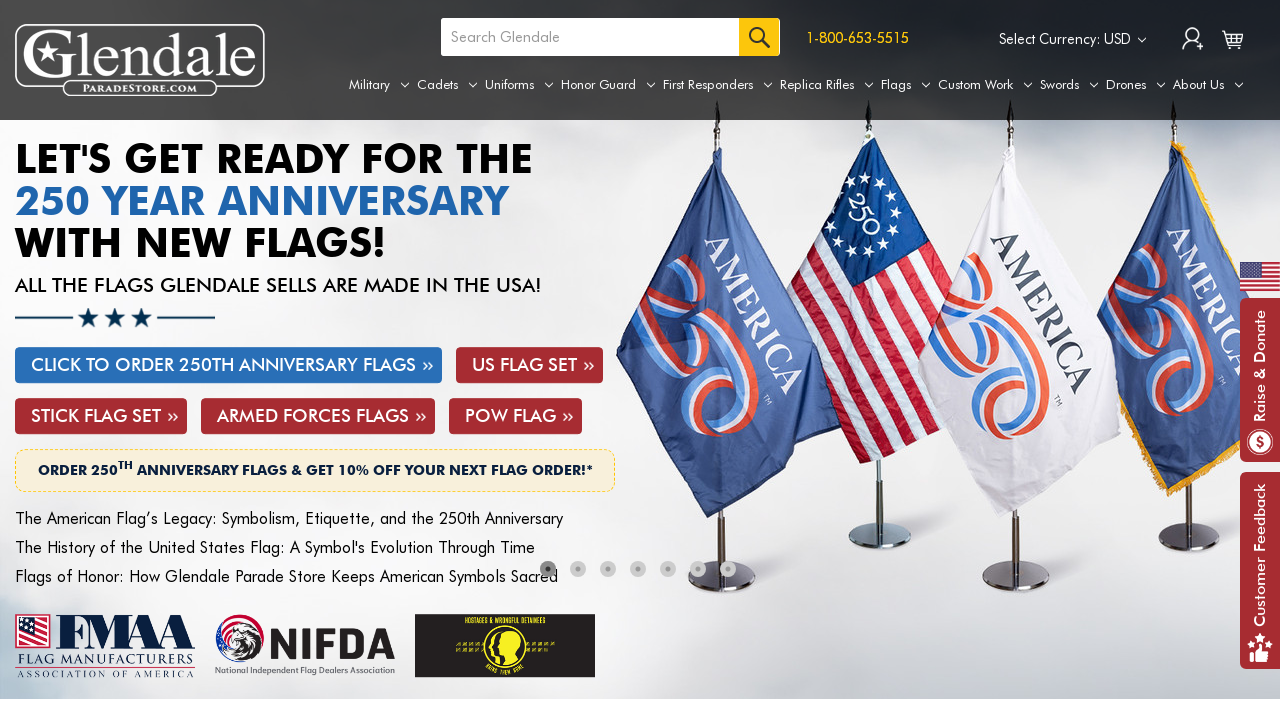

Hovered over Cadets tab to reveal dropdown menu at (447, 85) on li.navPages-item a[aria-label='Cadets']
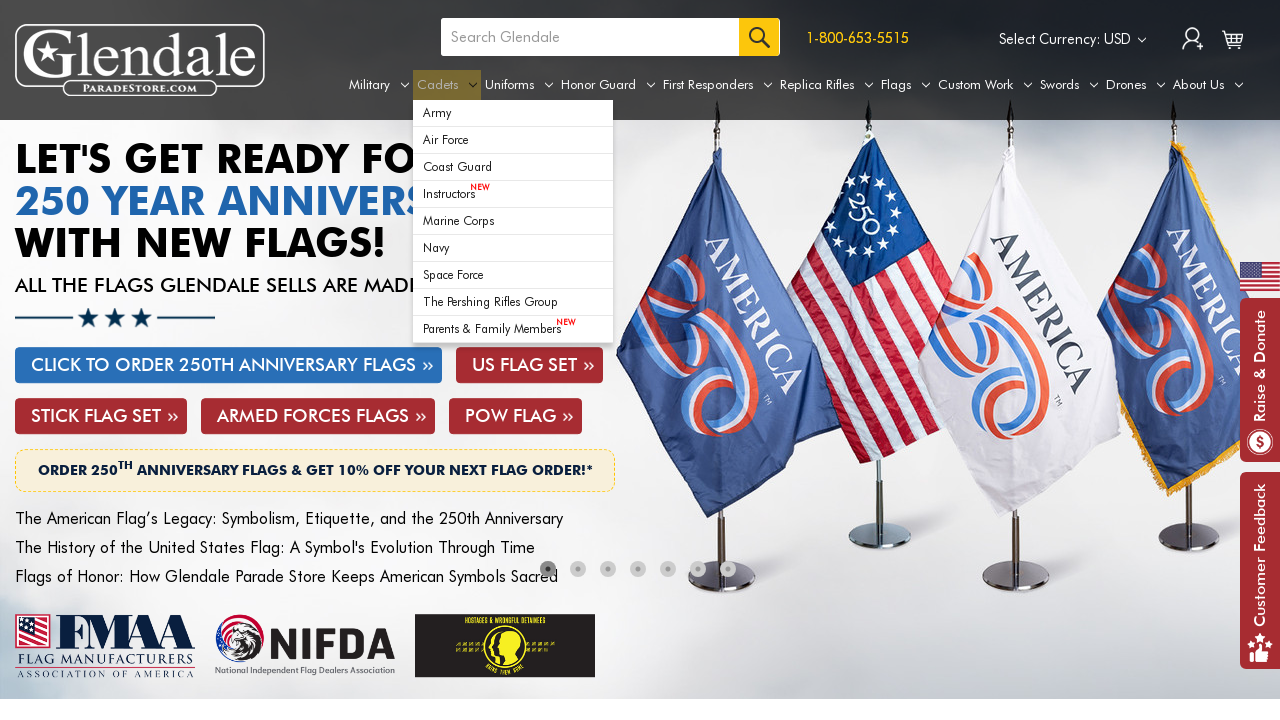

Clicked on The Pershing Rifles Group link at (513, 221) on #navPages-44 ul.navPage-subMenu-list li.navPage-subMenu-item:nth-child(8) a
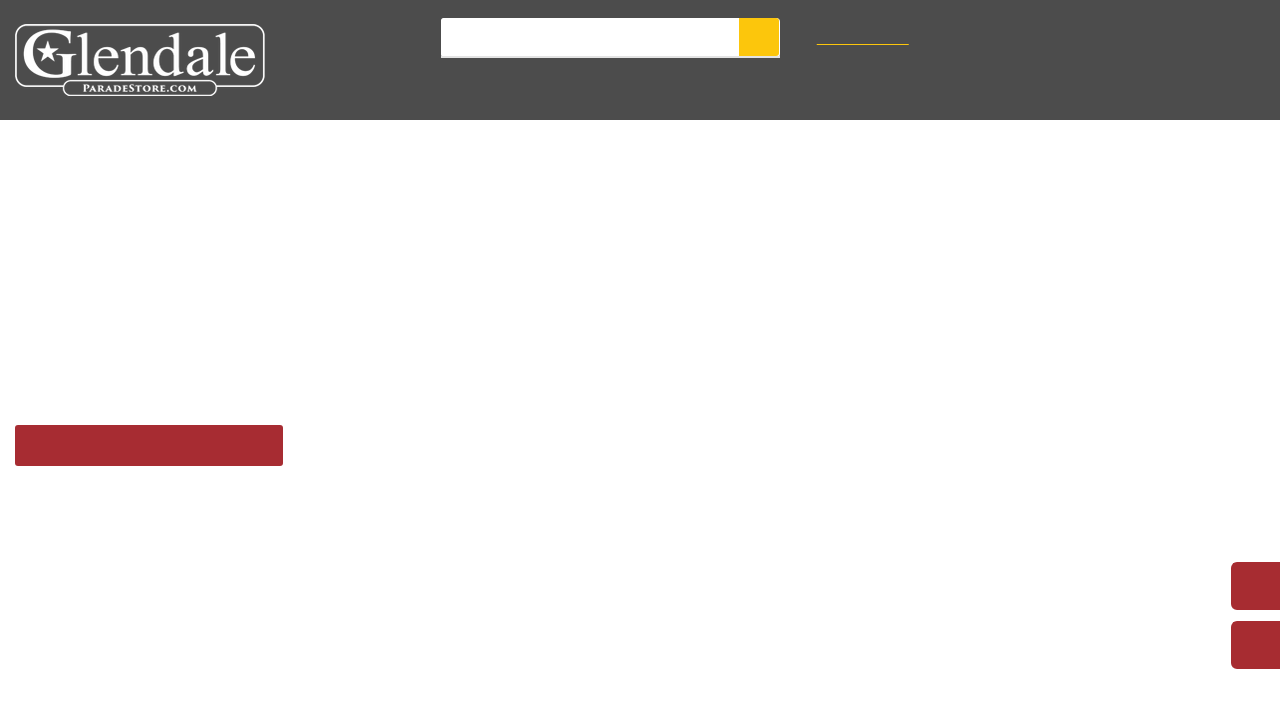

Product name selectors loaded
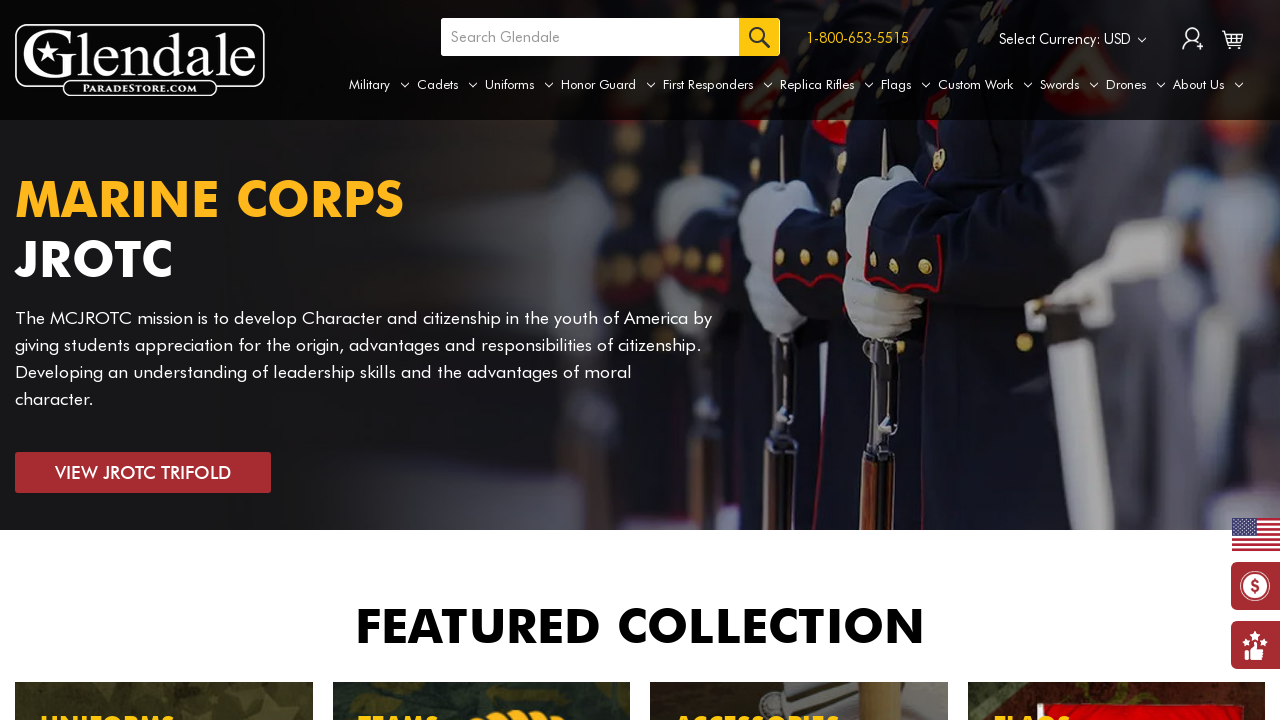

Retrieved all product name elements
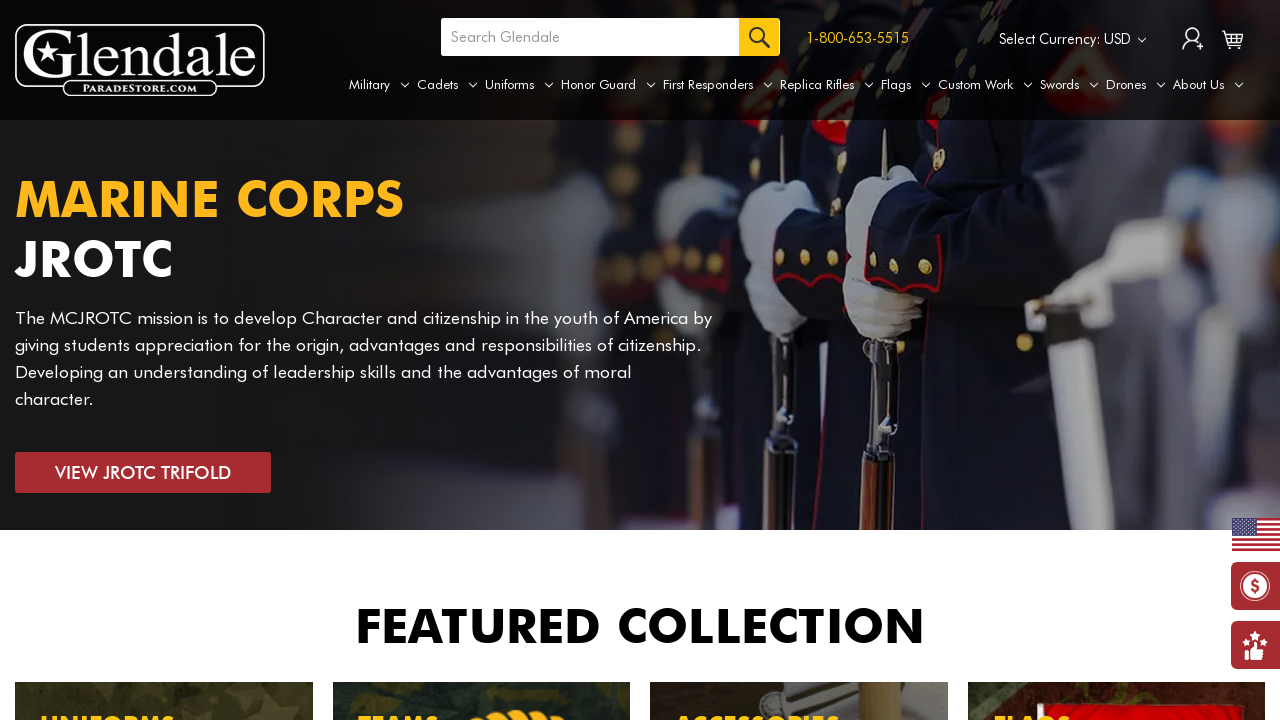

Verified that product names are present on the page
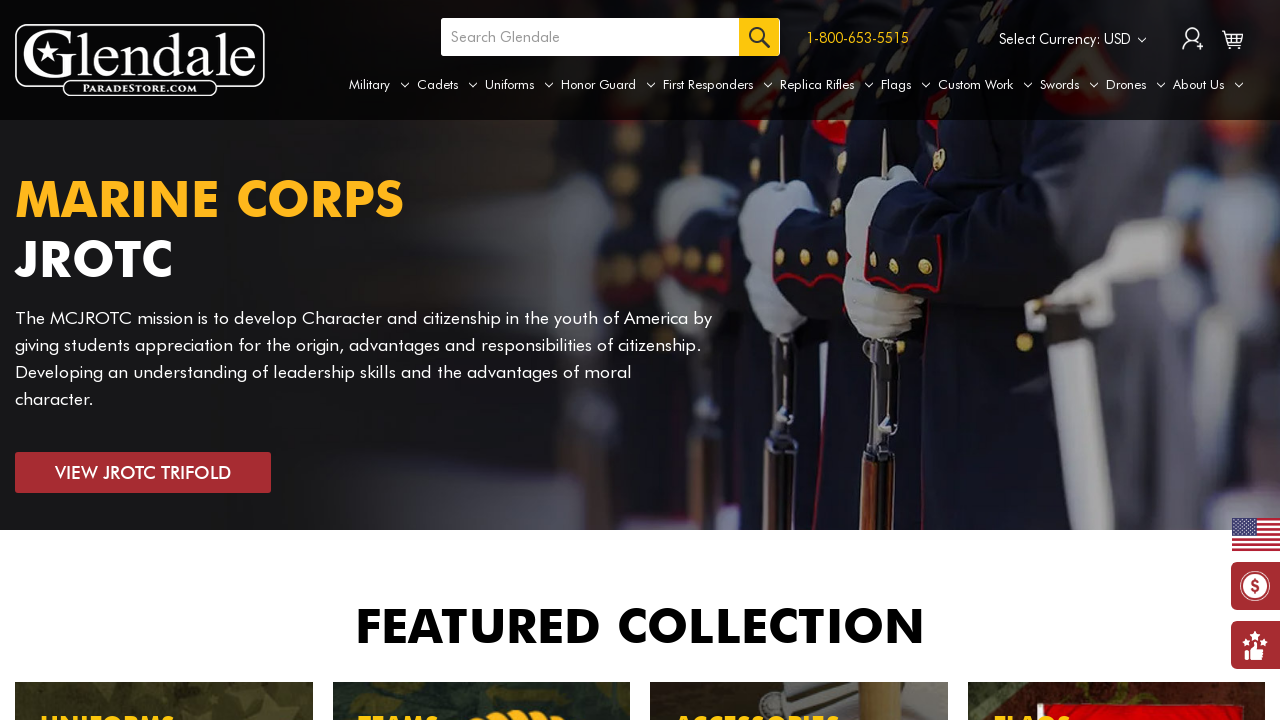

Verified product name is visible
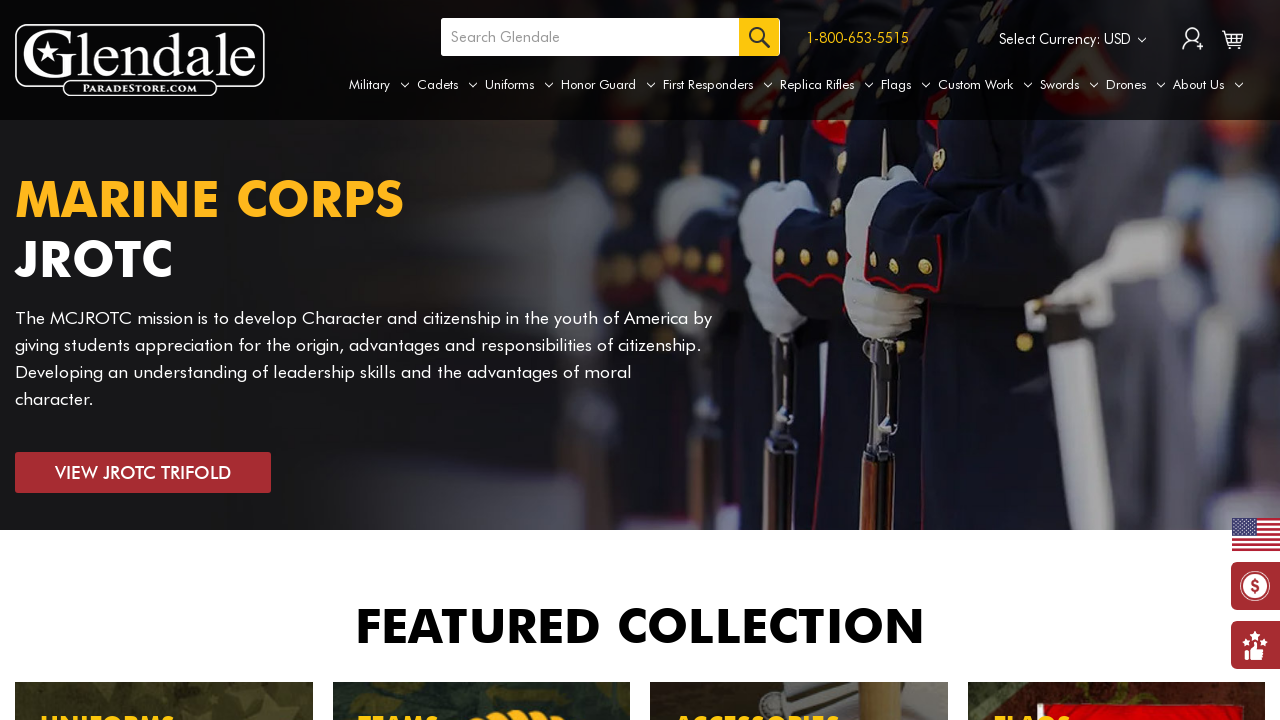

Verified product name is visible
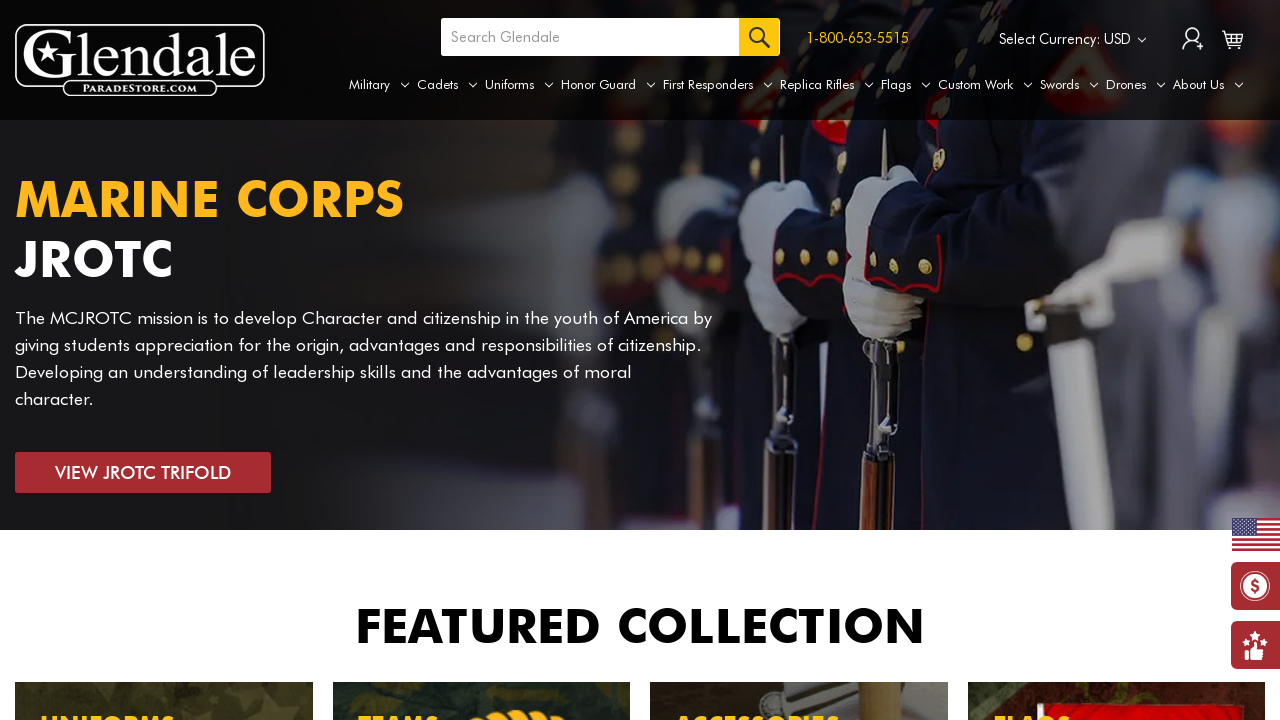

Verified product name is visible
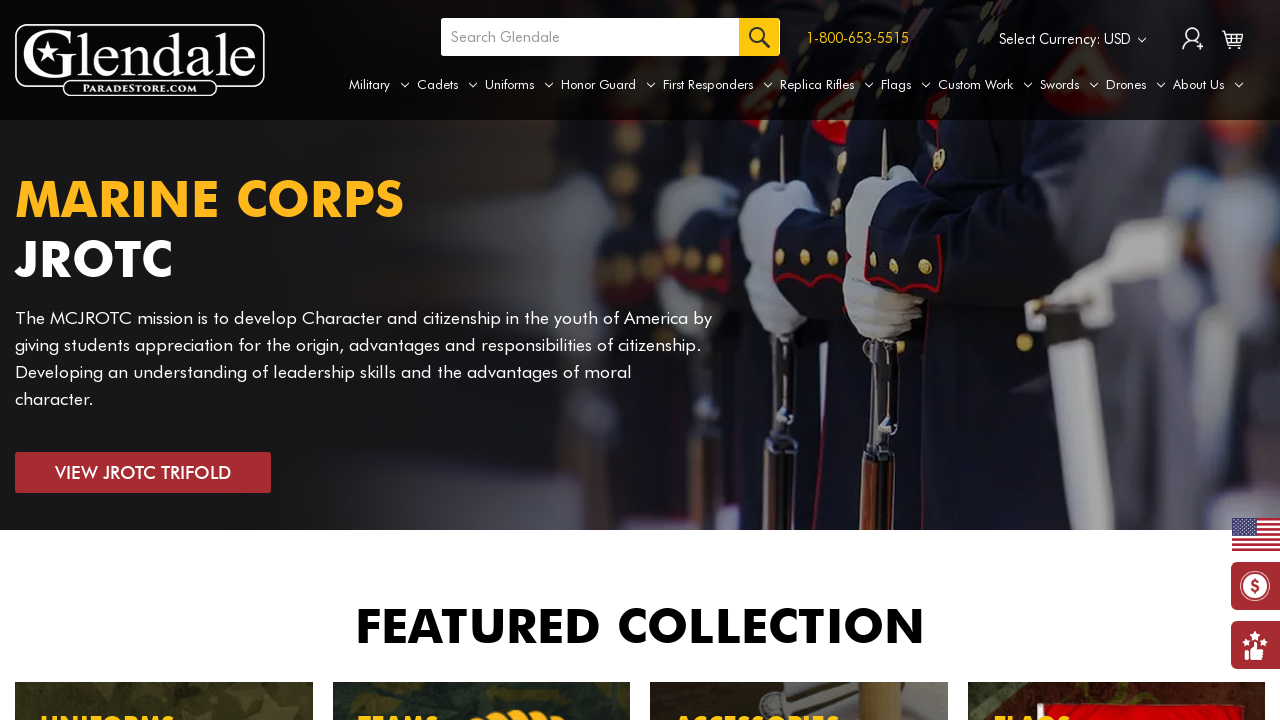

Verified product name is visible
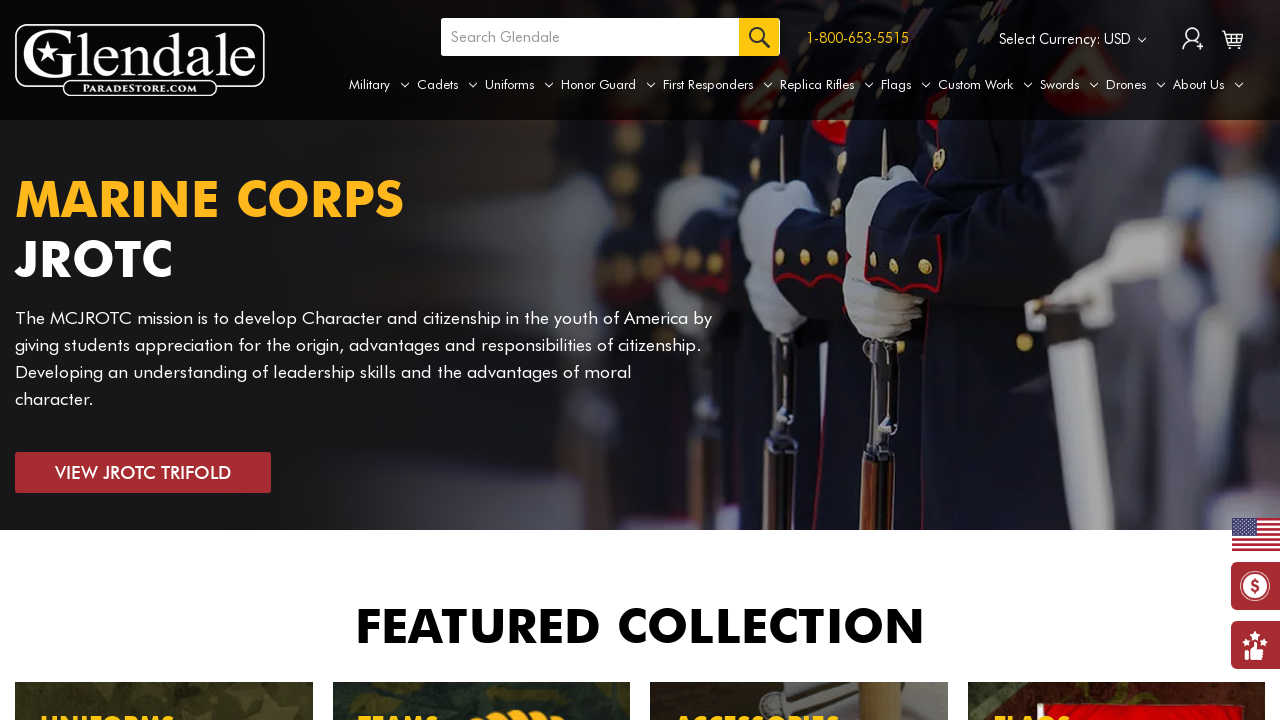

Verified product name is visible
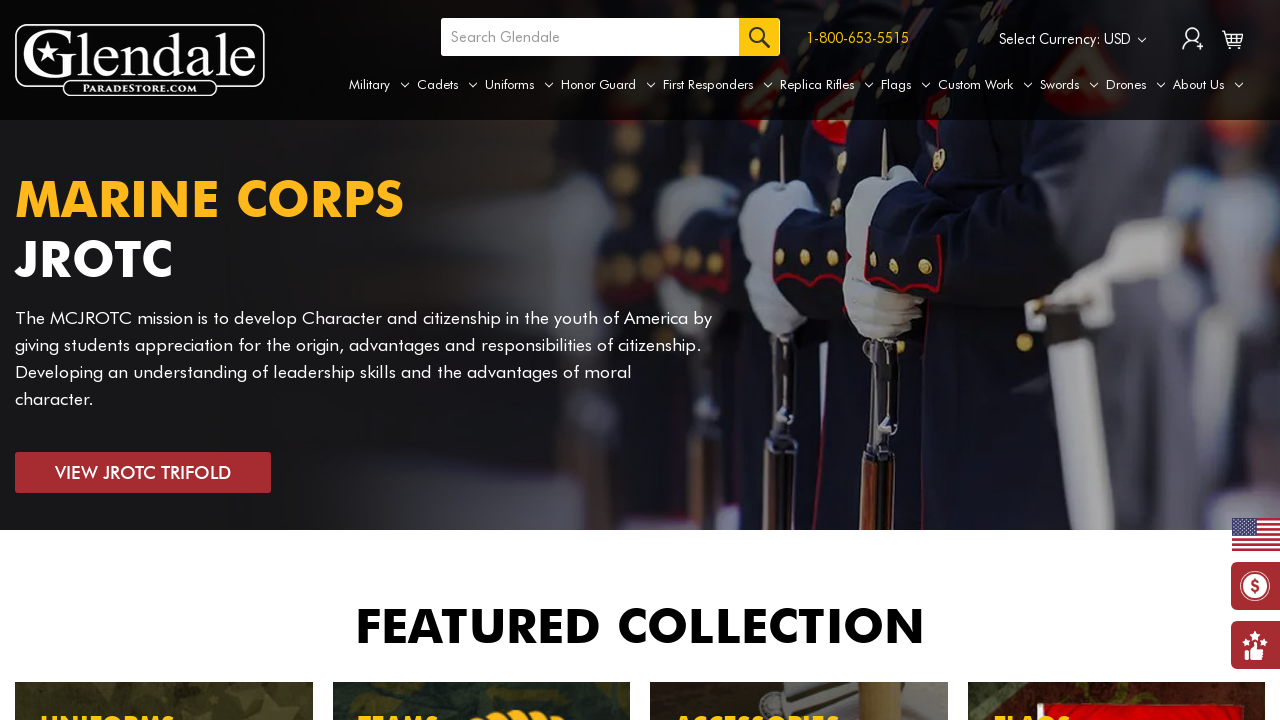

Verified product name is visible
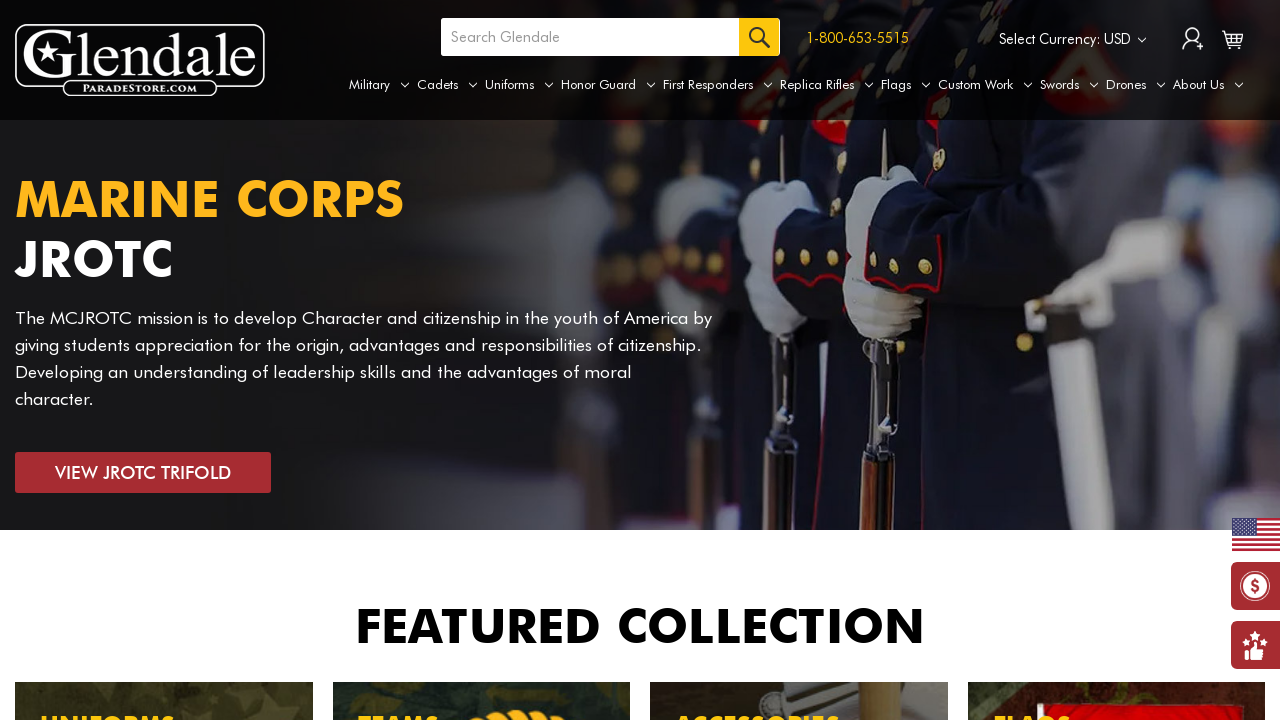

Verified product name is visible
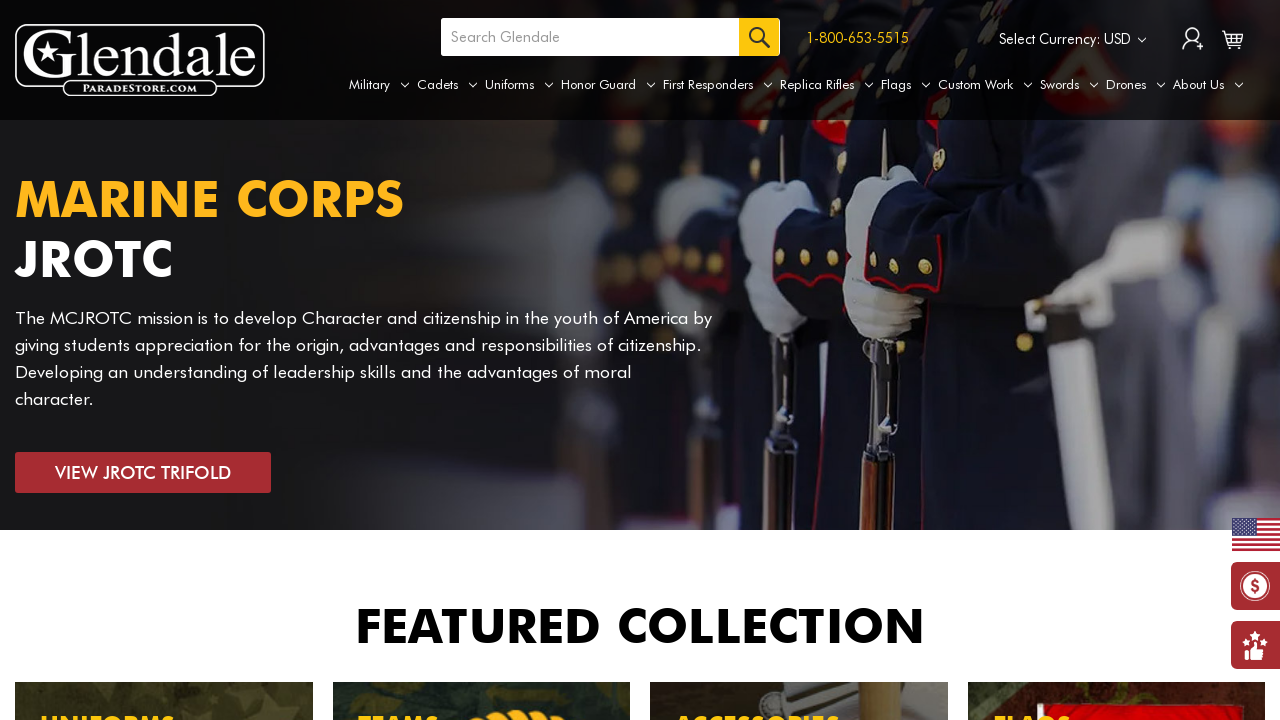

Verified product name is visible
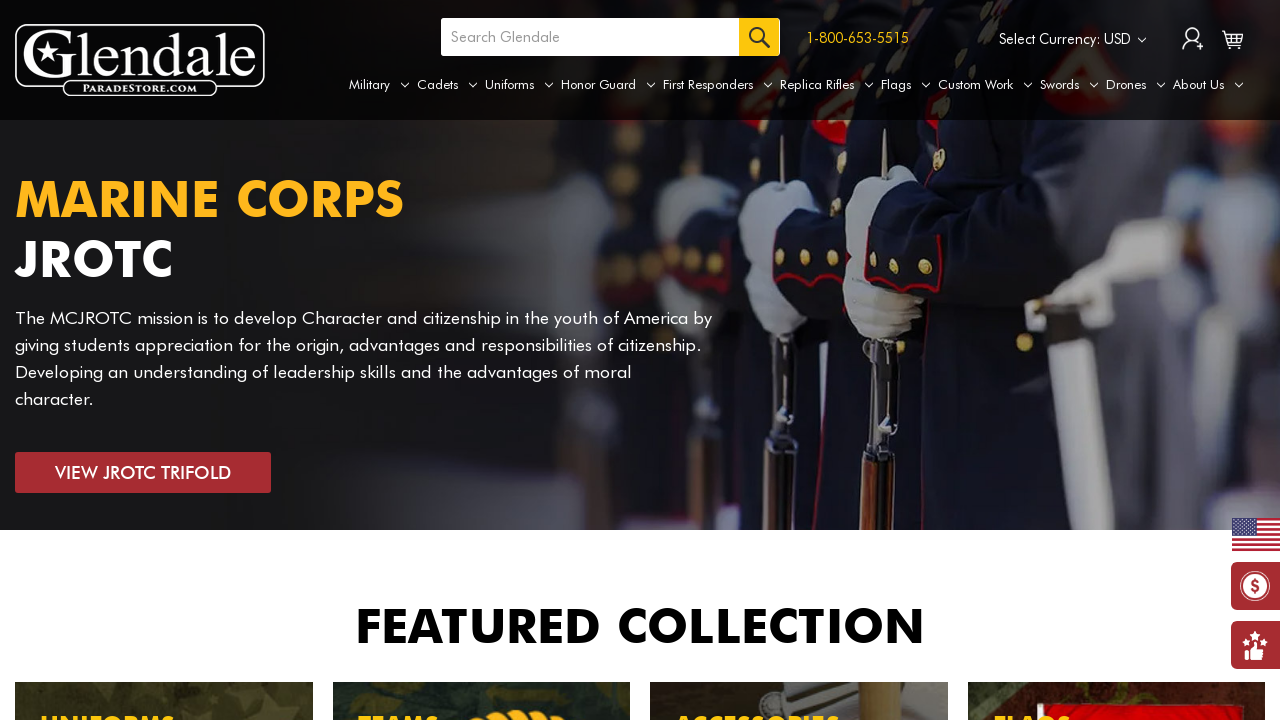

Verified product name is visible
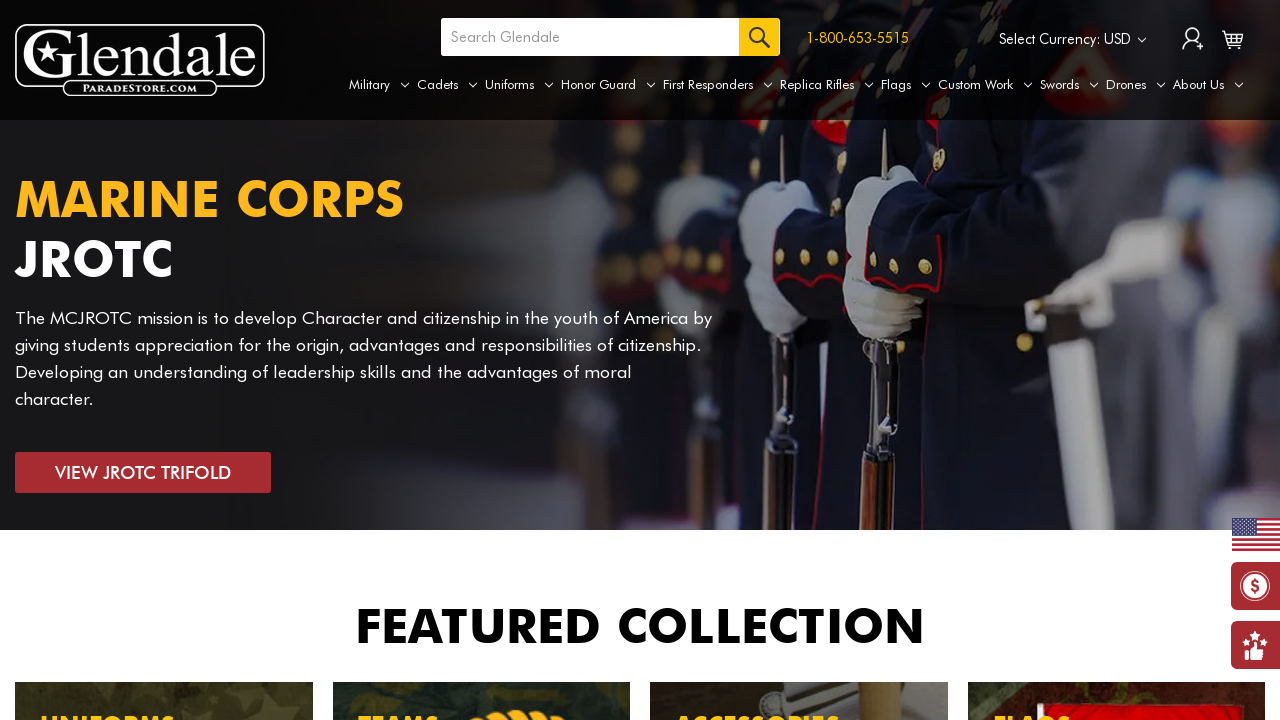

Verified product name is visible
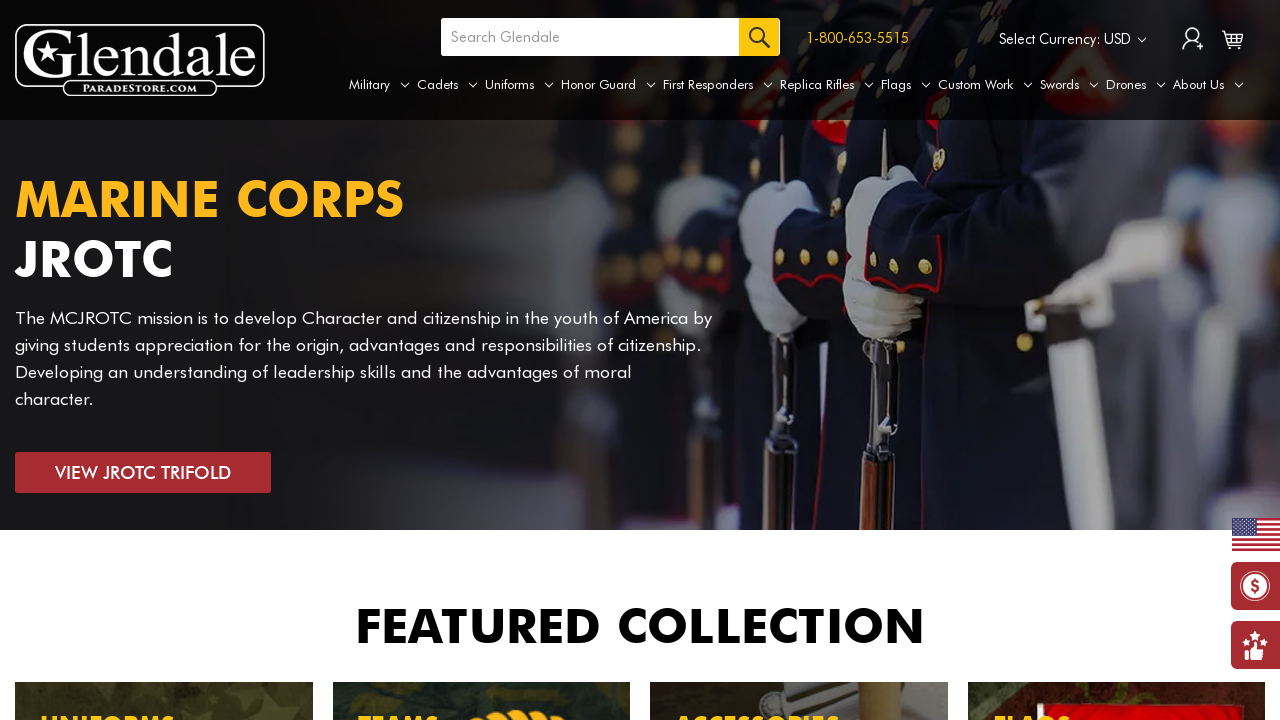

Verified product name is visible
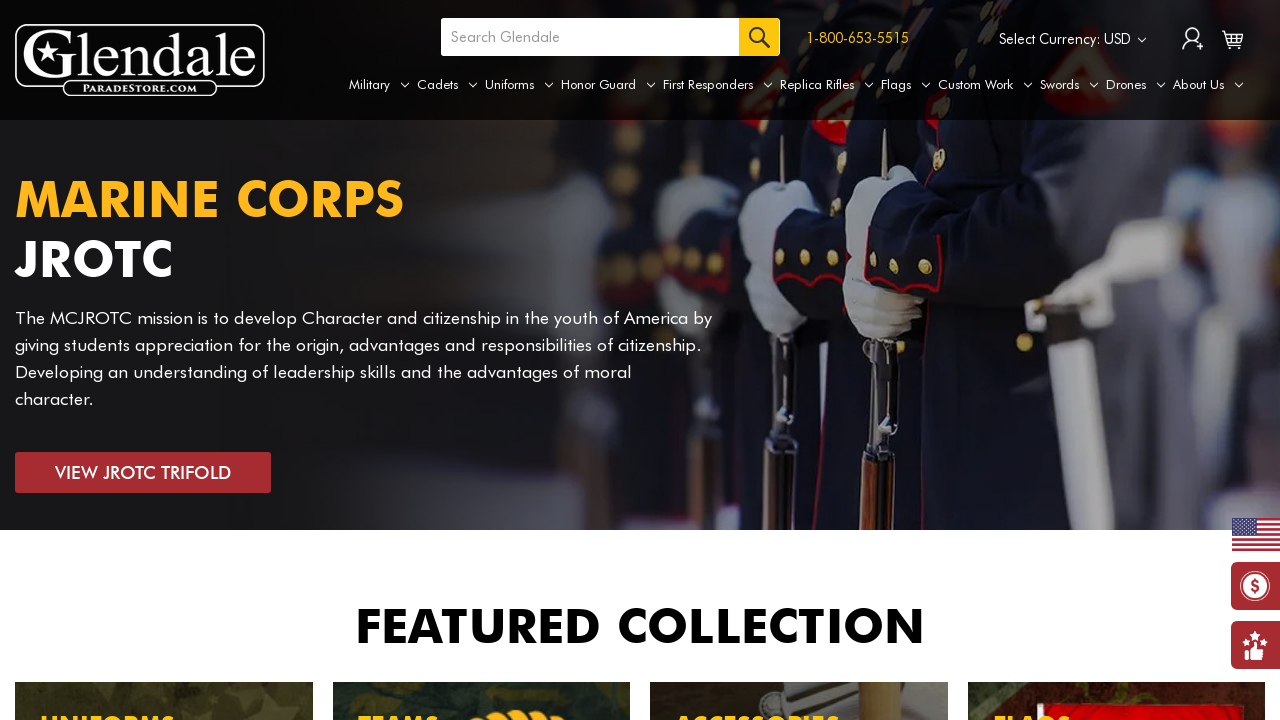

Verified product name is visible
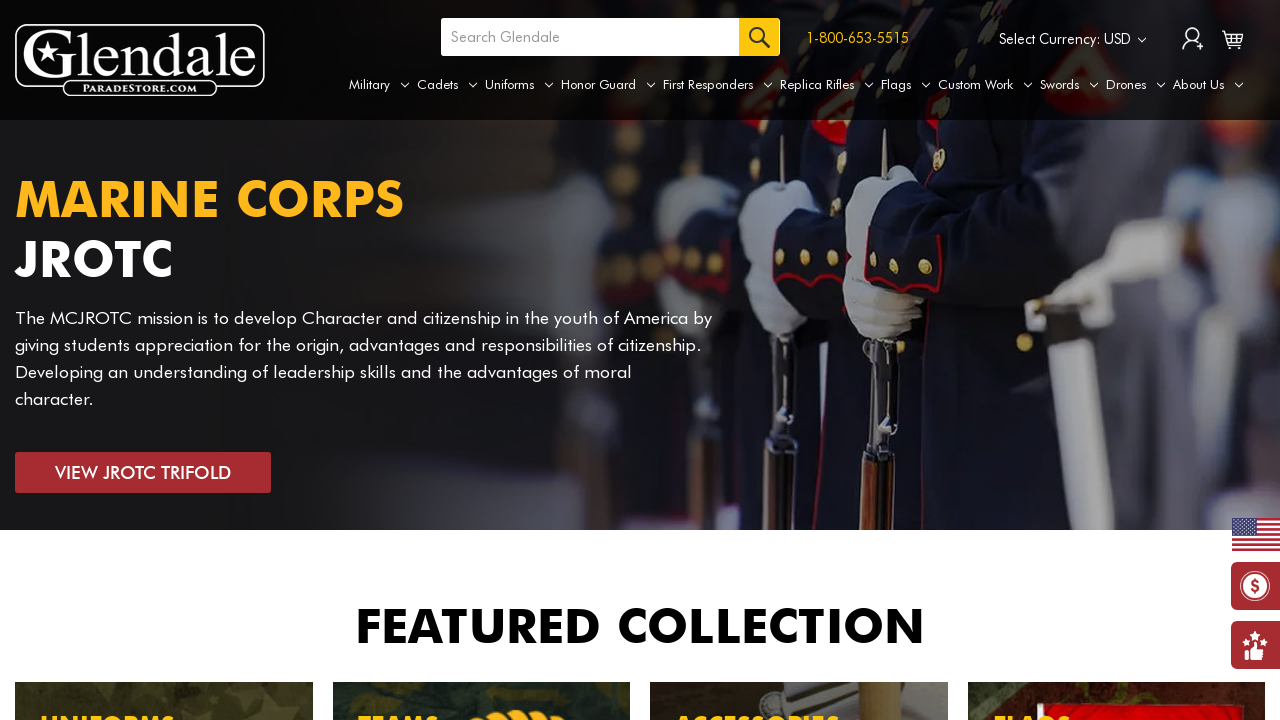

Verified product name is visible
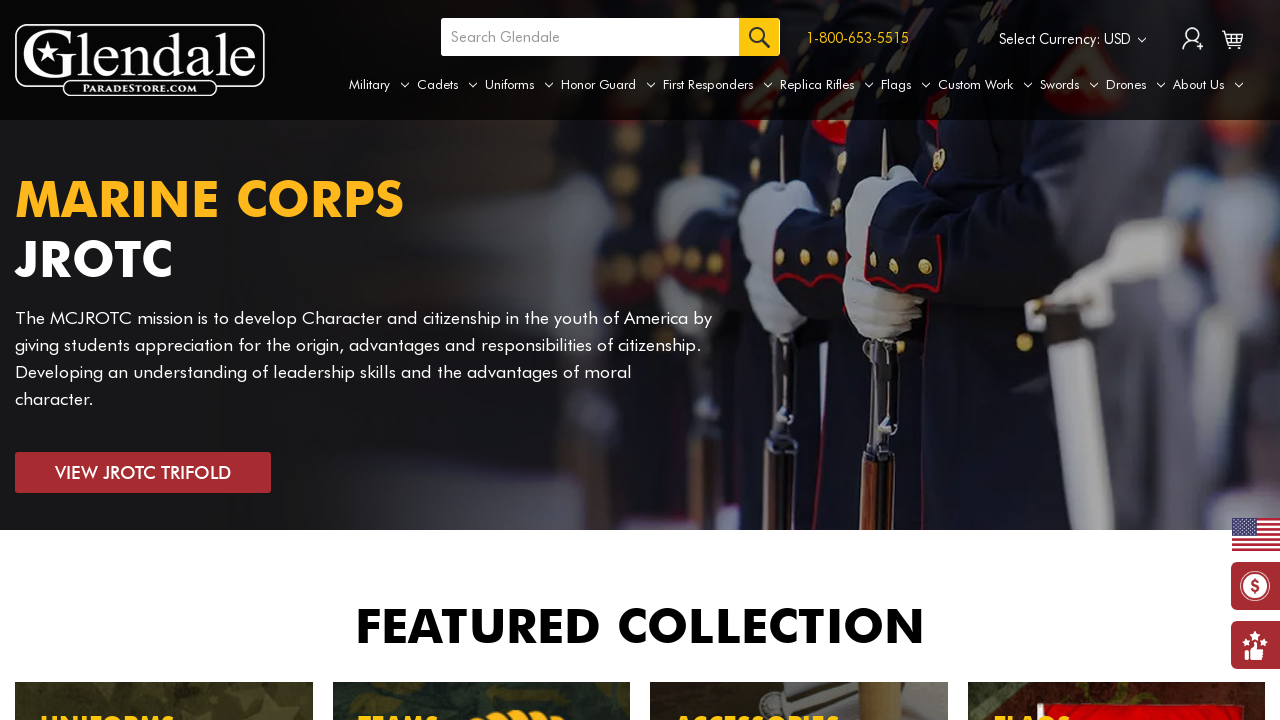

Verified product name is visible
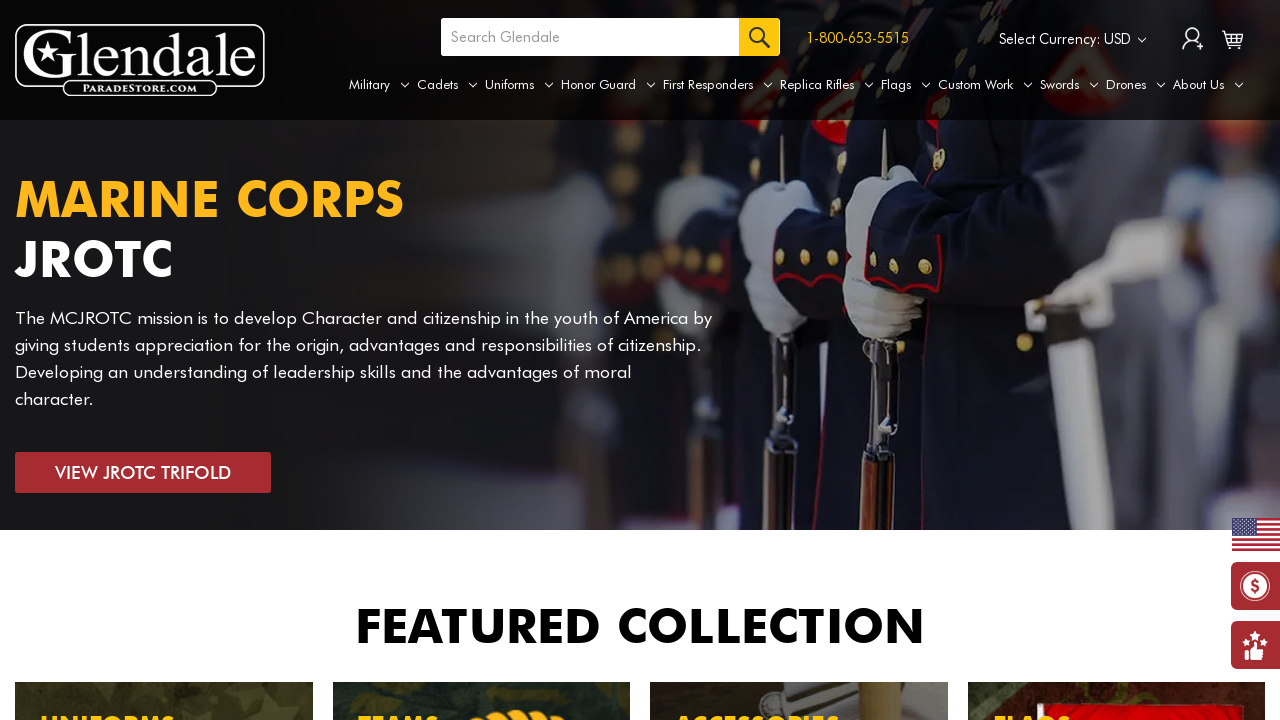

Verified product name is visible
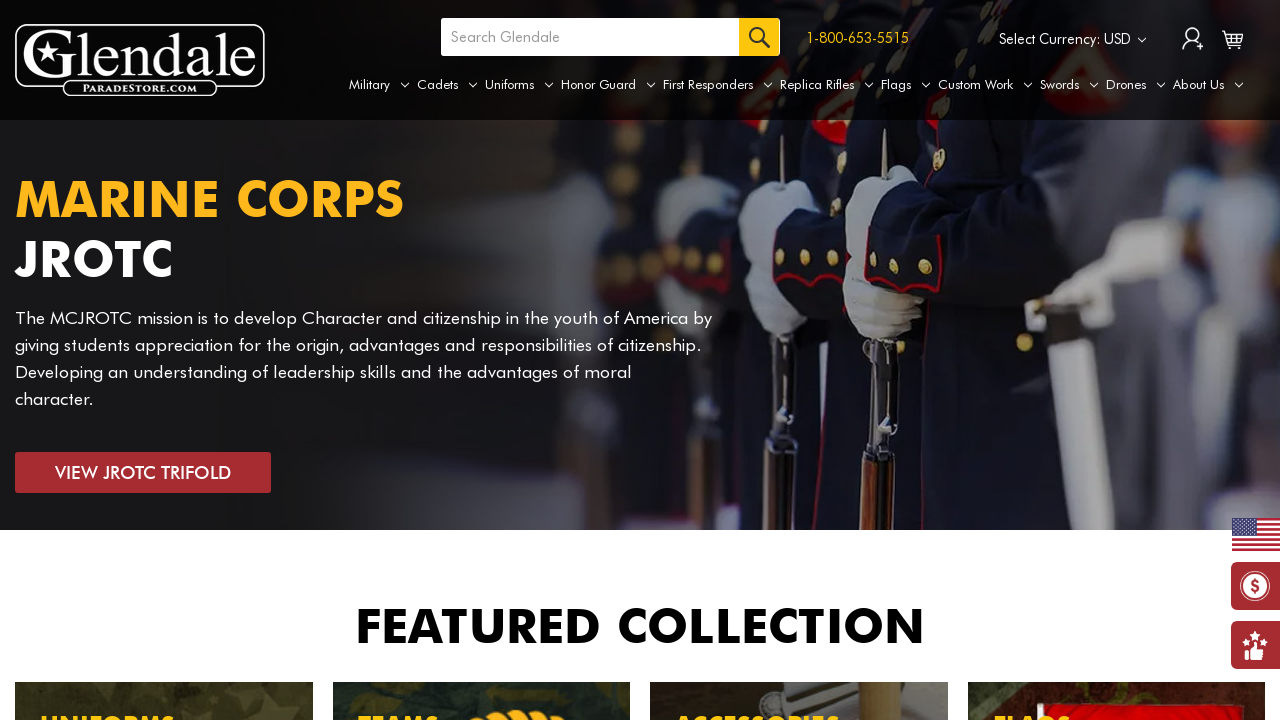

Verified product name is visible
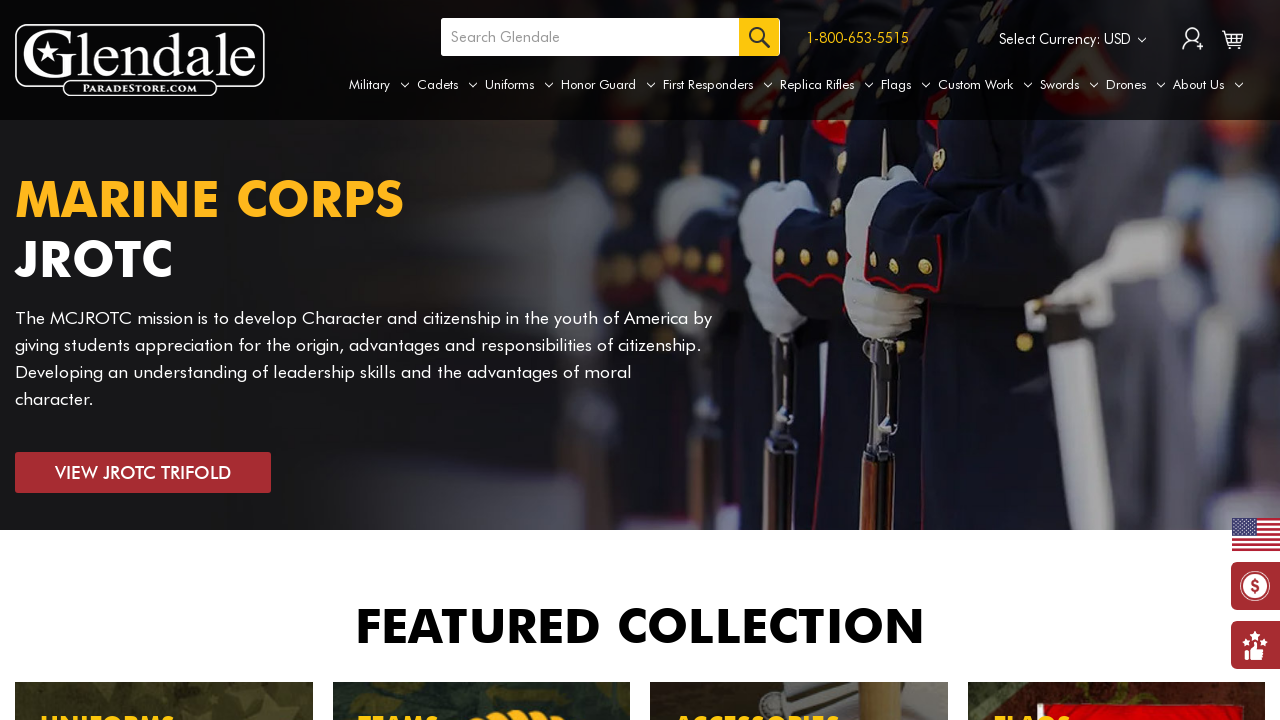

Verified product name is visible
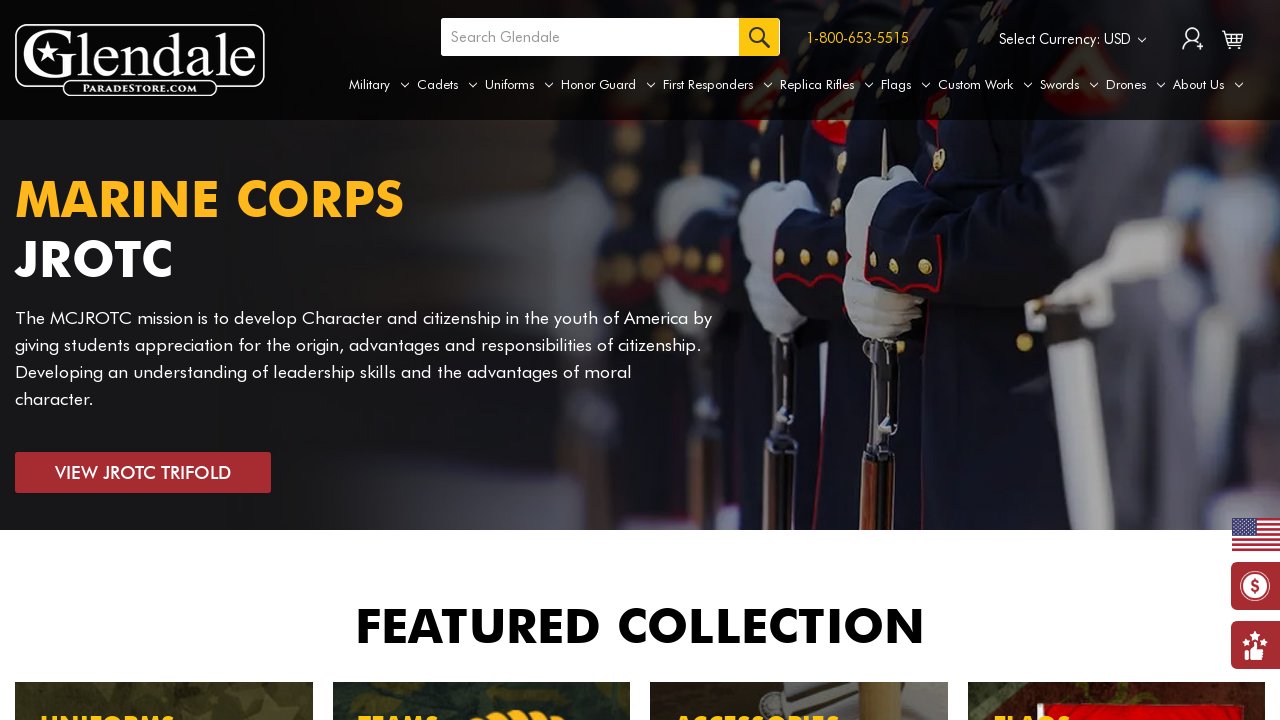

Verified product name is visible
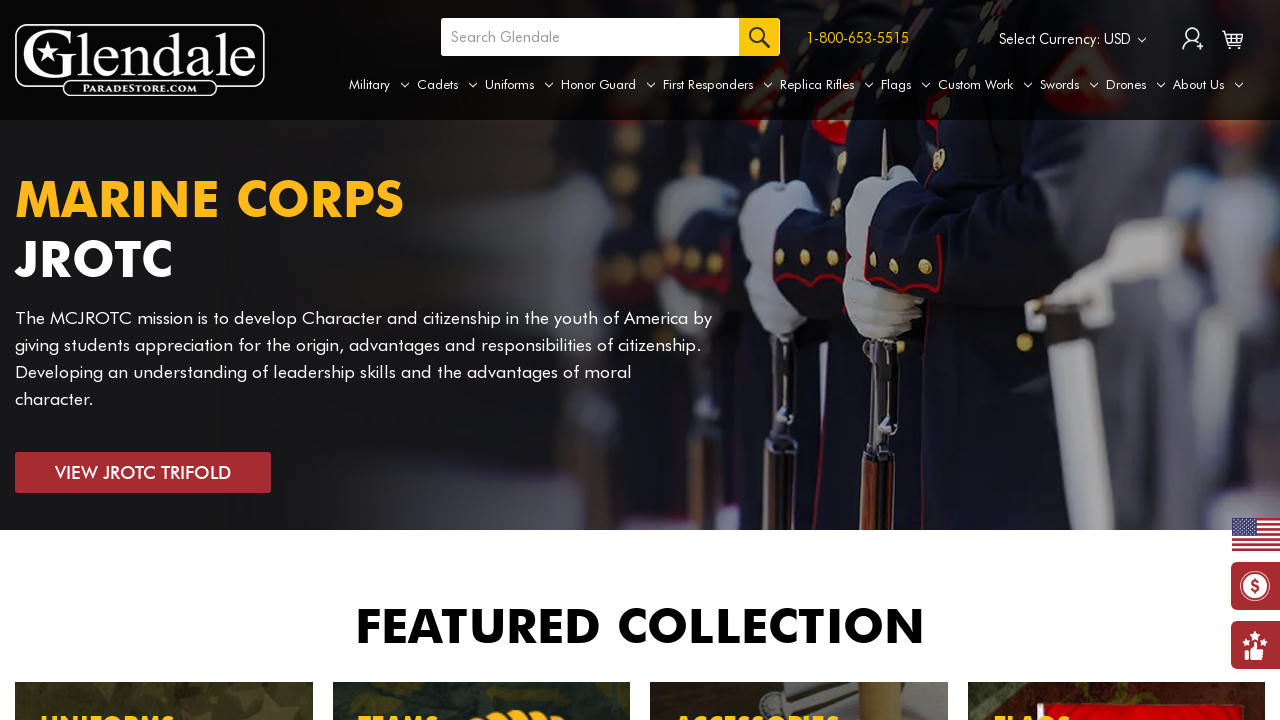

Verified product name is visible
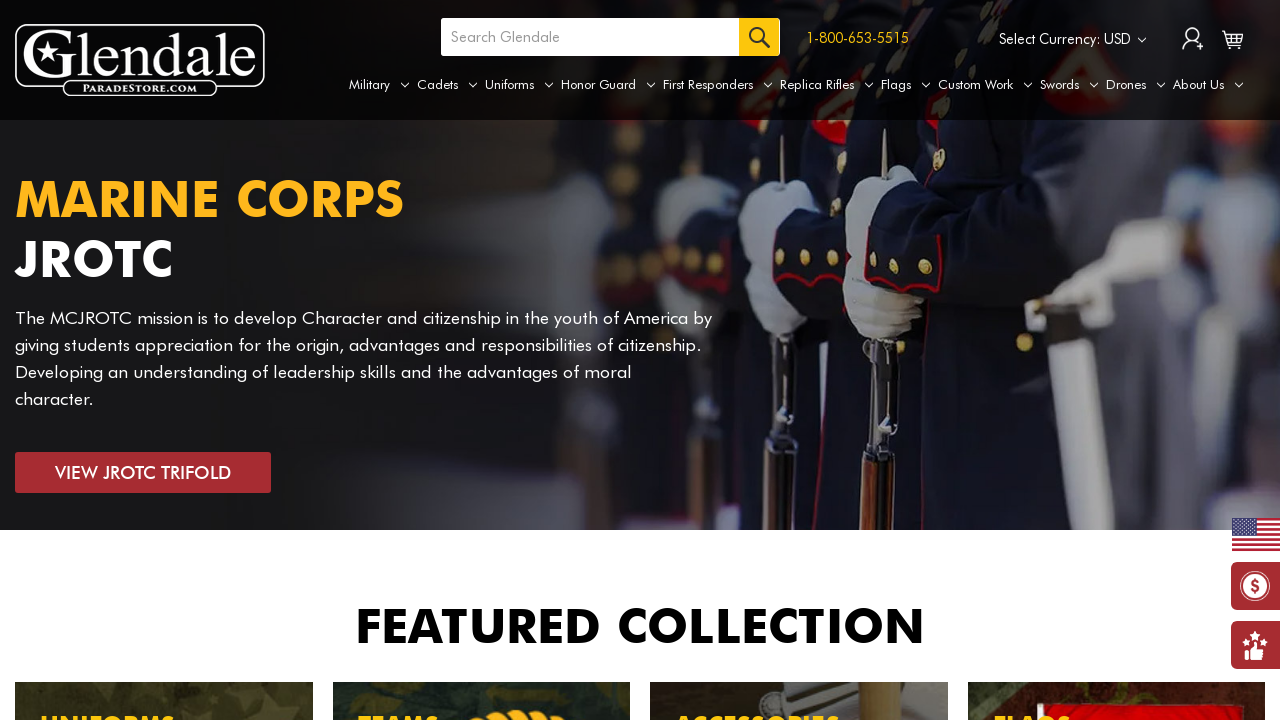

Verified product name is visible
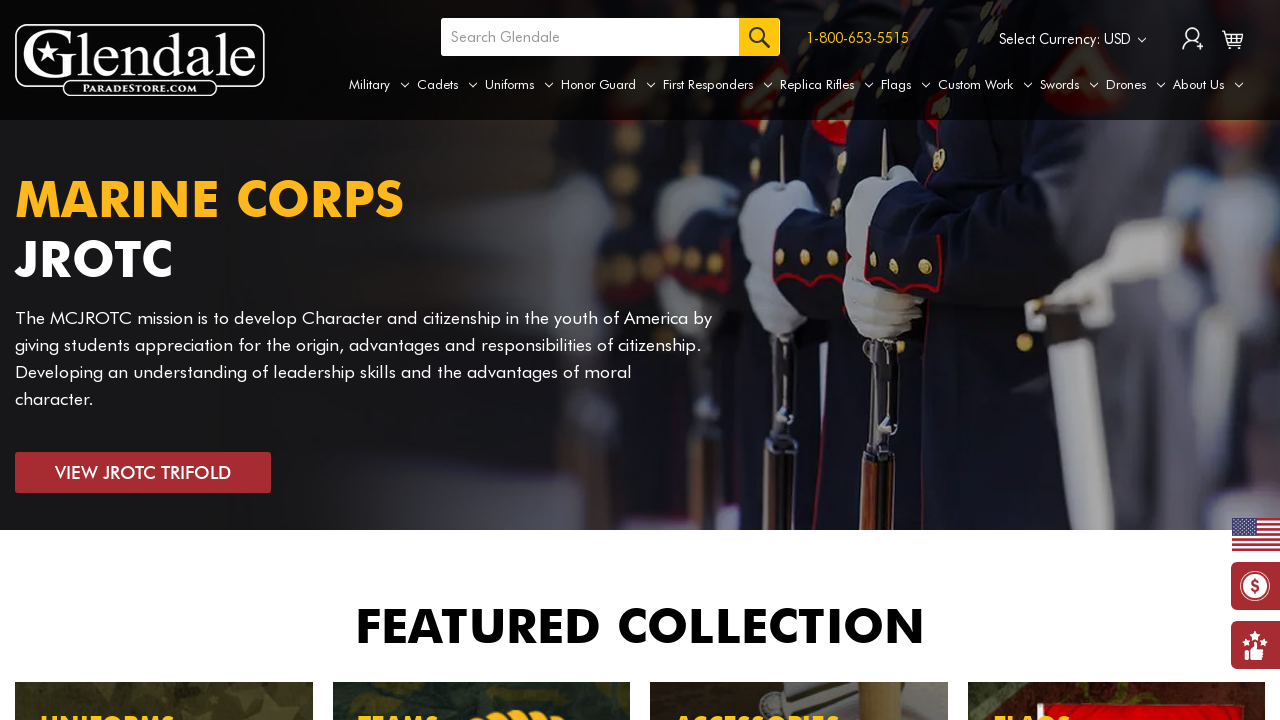

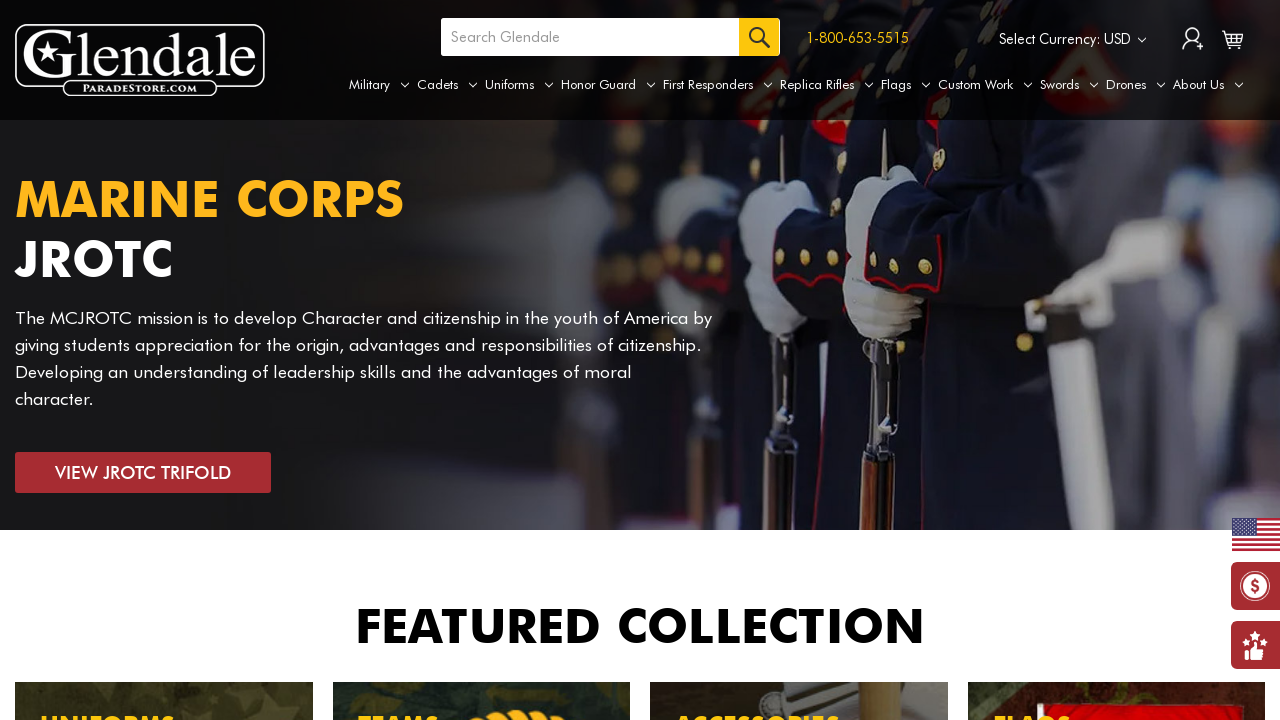